Tests various dropdown functionalities including static currency selection, dynamic passenger count adjustment, location selection, and auto-suggest country selection on a flight booking form

Starting URL: https://rahulshettyacademy.com/dropdownsPractise/

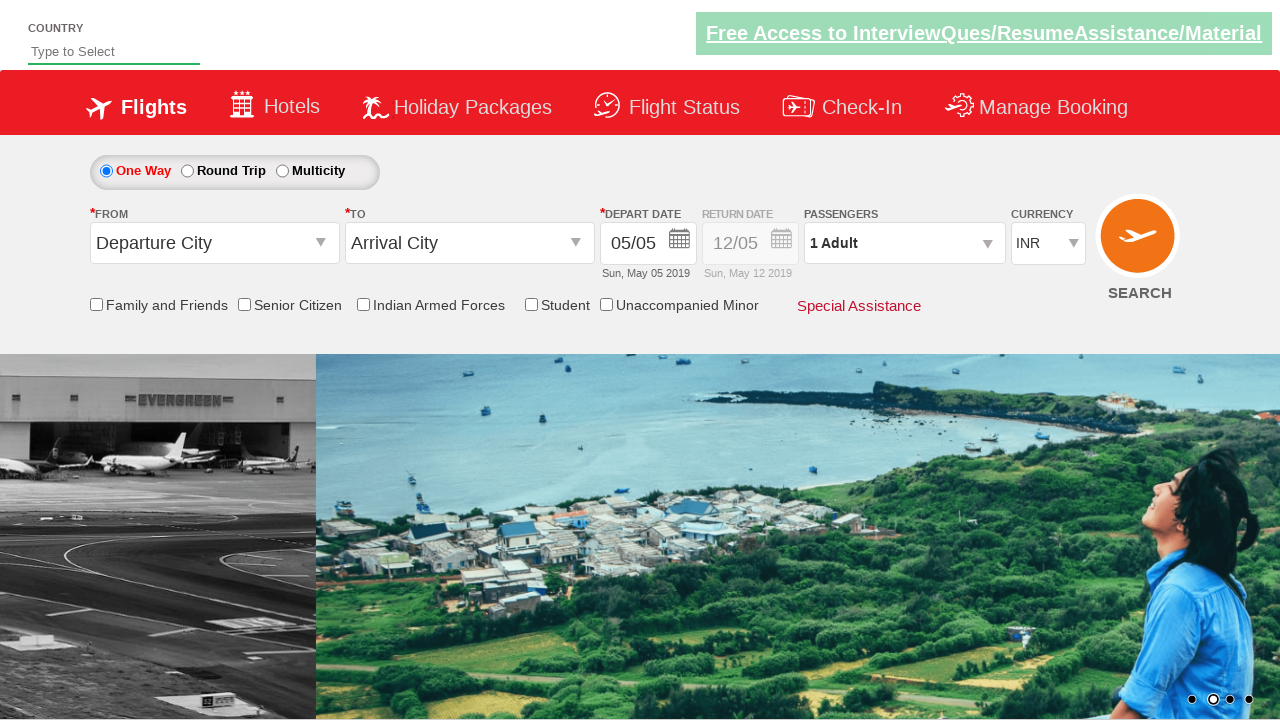

Selected 3rd currency option (USD) from static dropdown on #ctl00_mainContent_DropDownListCurrency
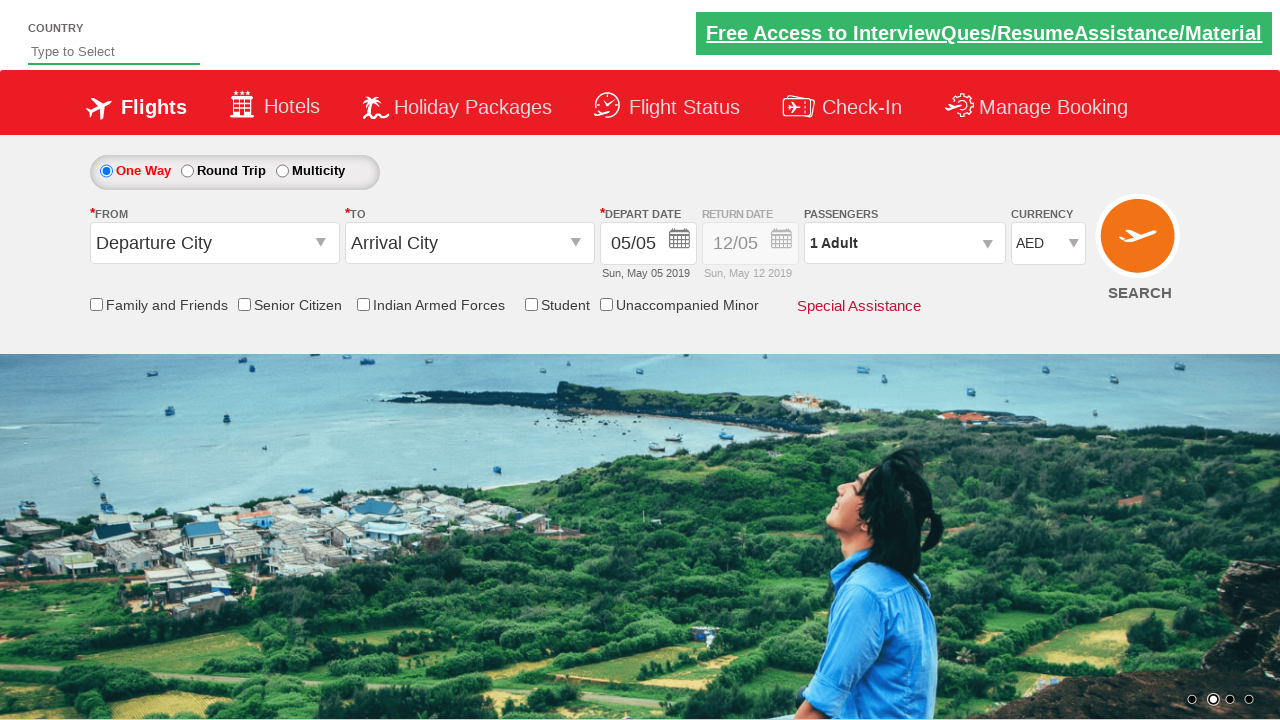

Opened passenger count dropdown at (904, 243) on #divpaxinfo
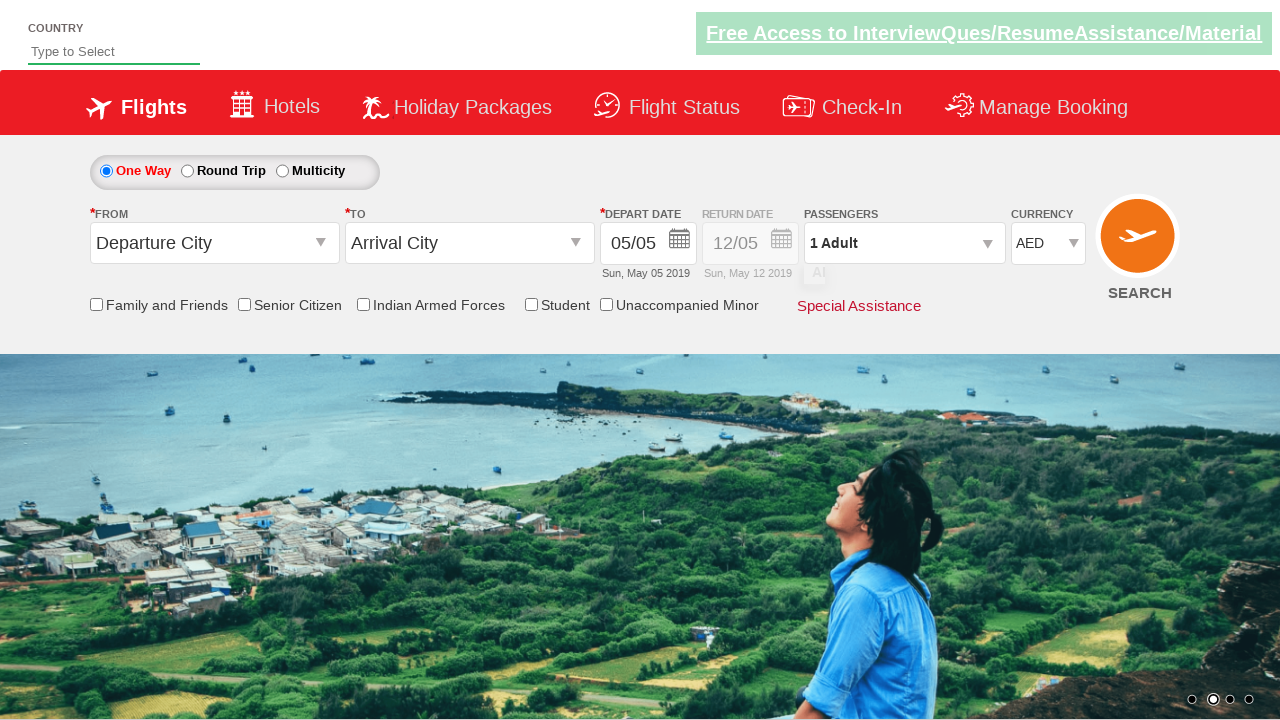

Incremented adult count (iteration 1/4) at (982, 288) on #hrefIncAdt
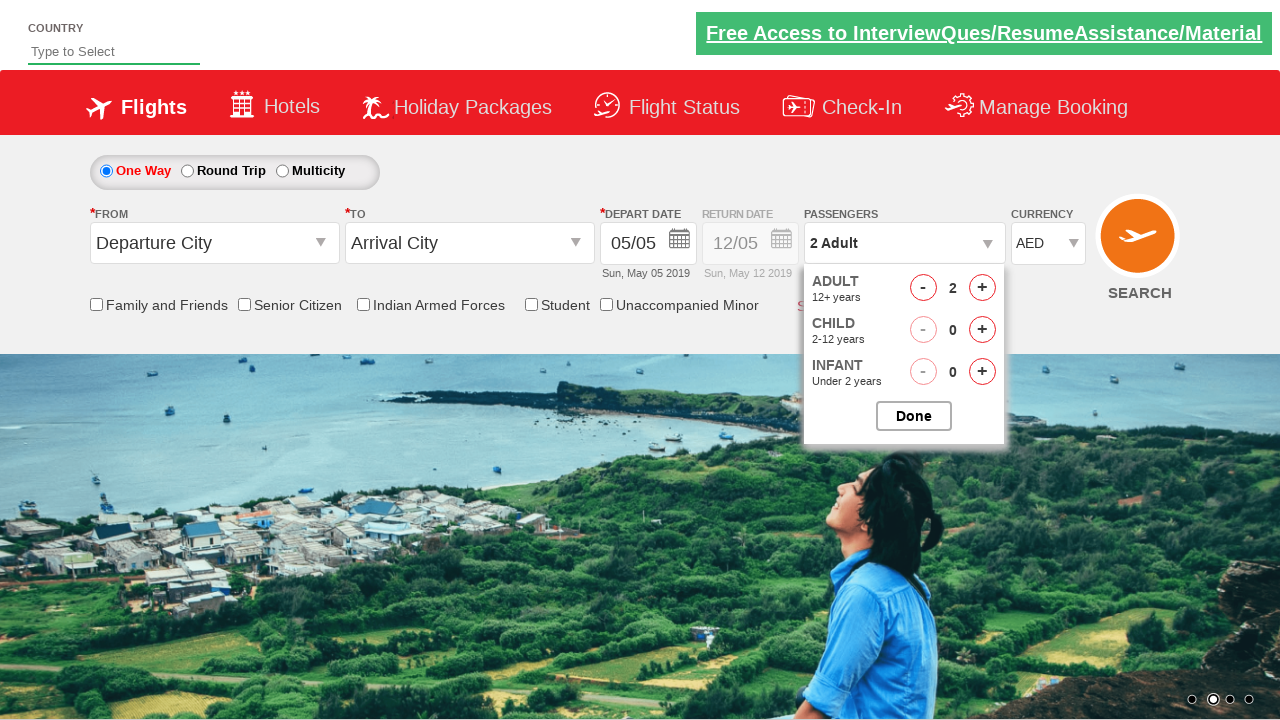

Incremented adult count (iteration 2/4) at (982, 288) on #hrefIncAdt
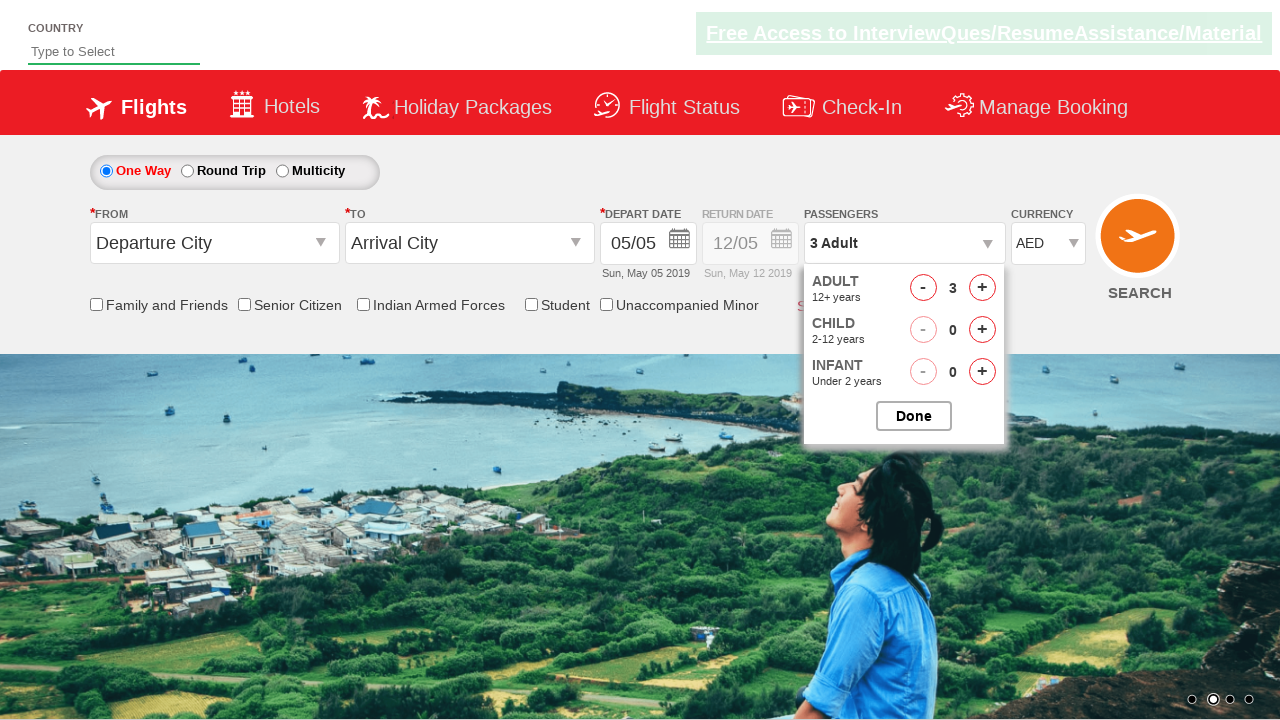

Incremented adult count (iteration 3/4) at (982, 288) on #hrefIncAdt
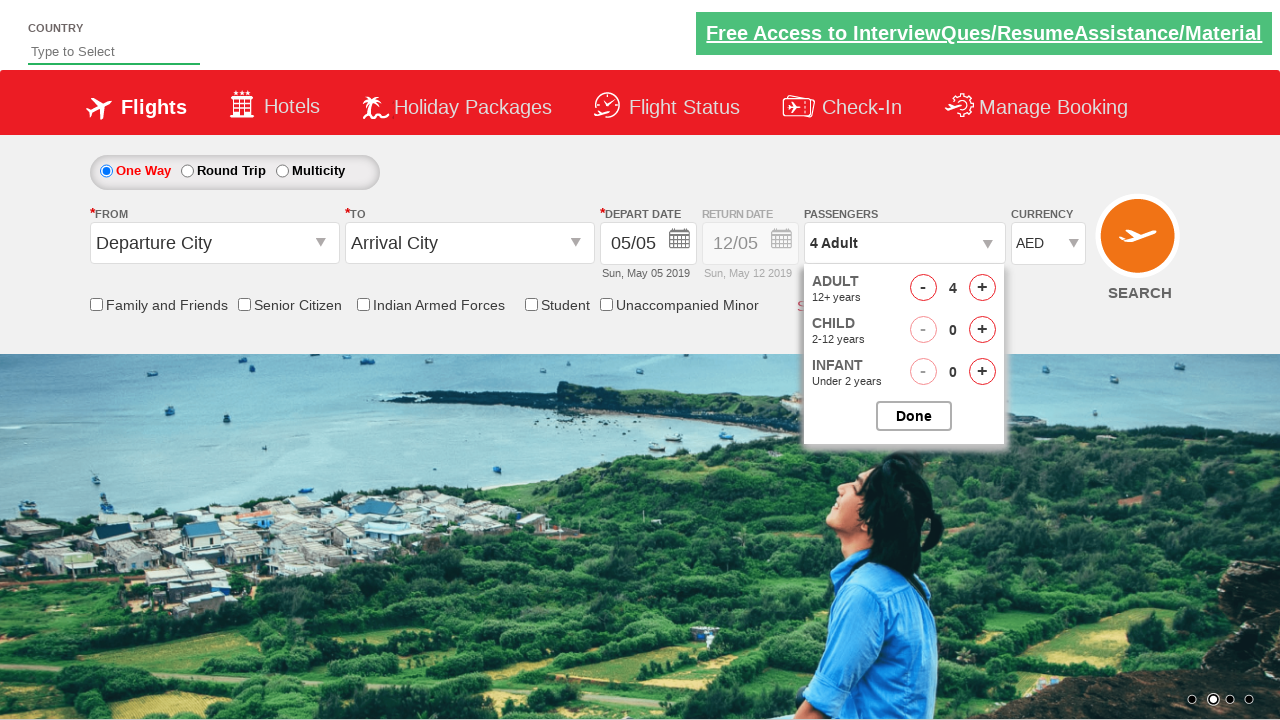

Incremented adult count (iteration 4/4) at (982, 288) on #hrefIncAdt
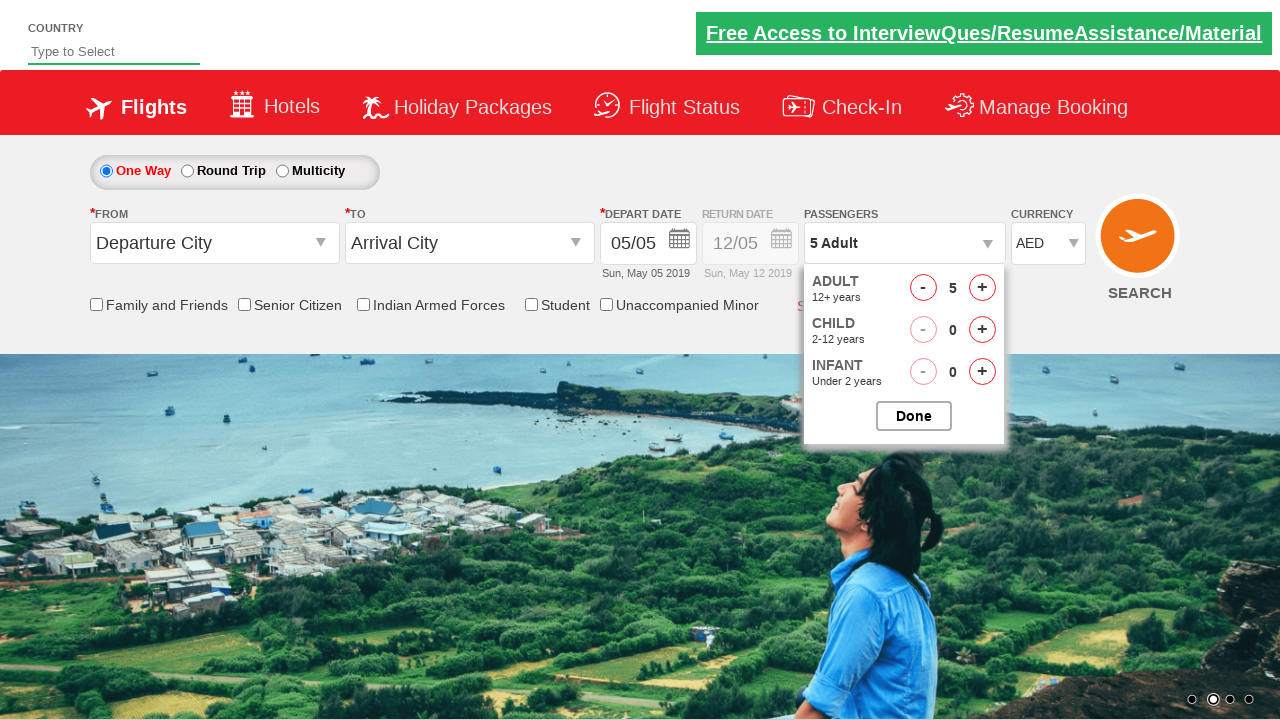

Closed passenger count dropdown at (914, 416) on #btnclosepaxoption
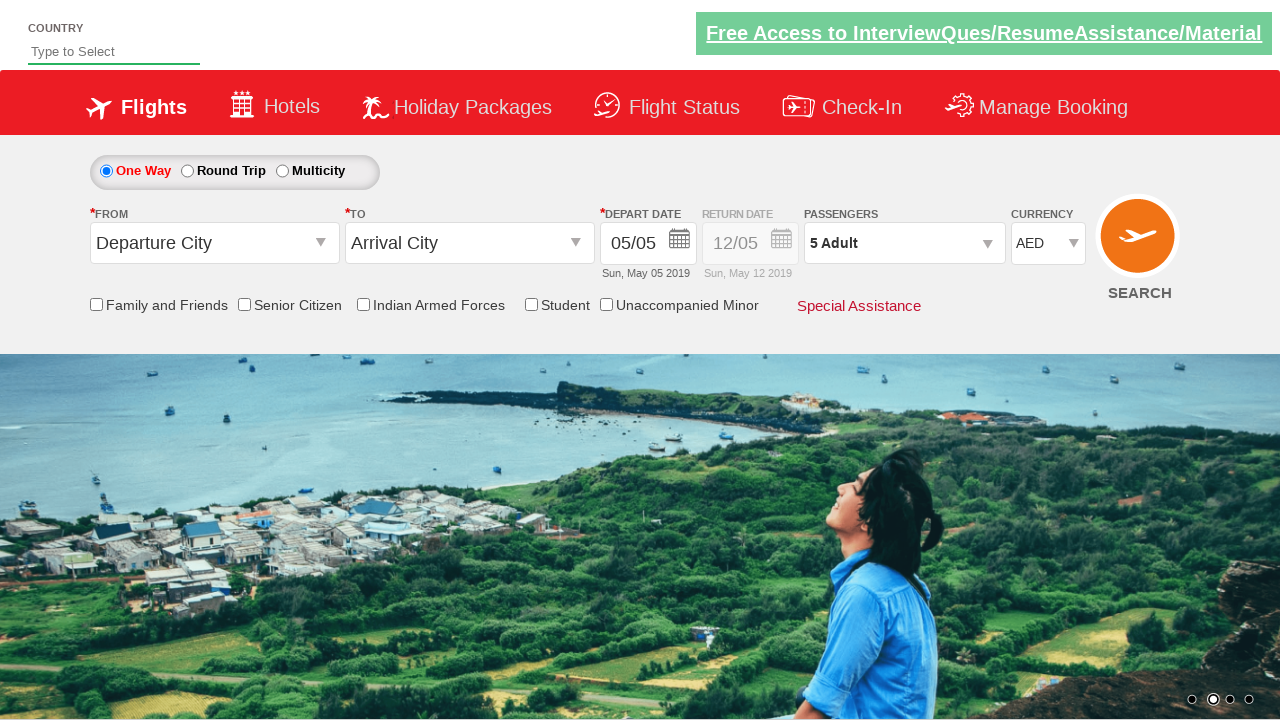

Clicked origin location dropdown at (214, 243) on #ctl00_mainContent_ddl_originStation1_CTXT
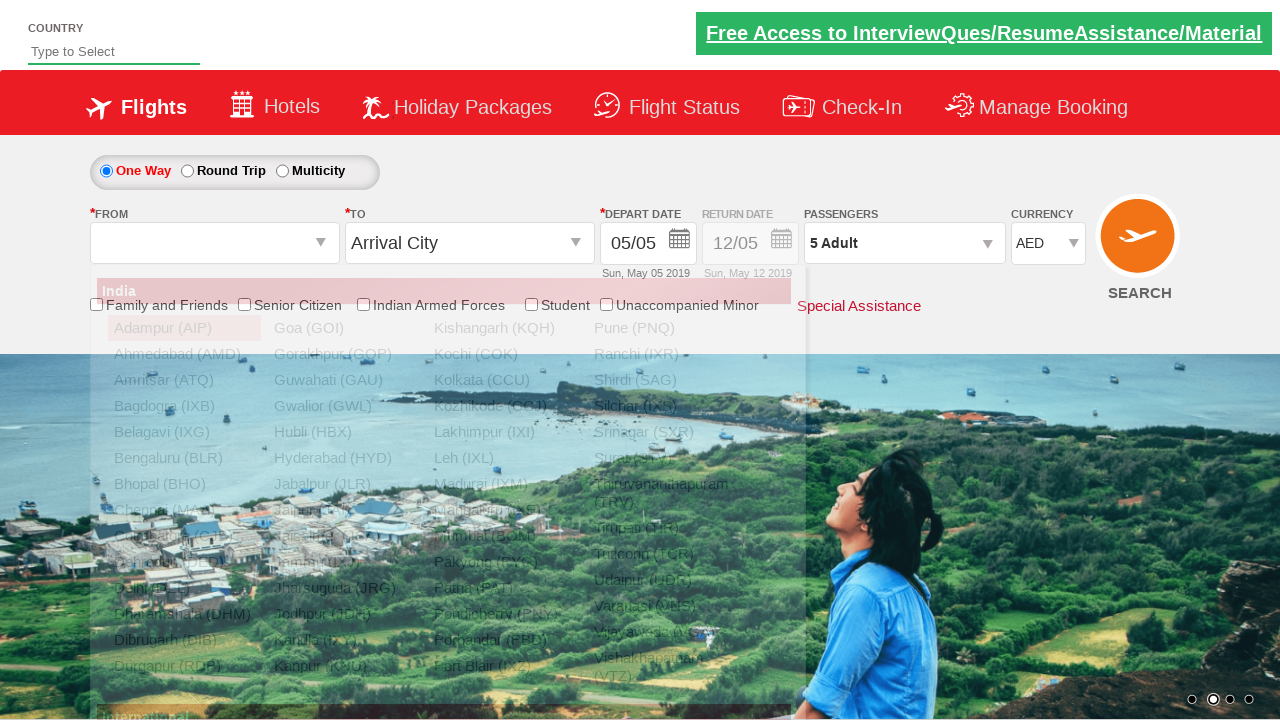

Selected origin location (CJB - Bangalore) at (184, 536) on xpath=//a[@value='CJB']
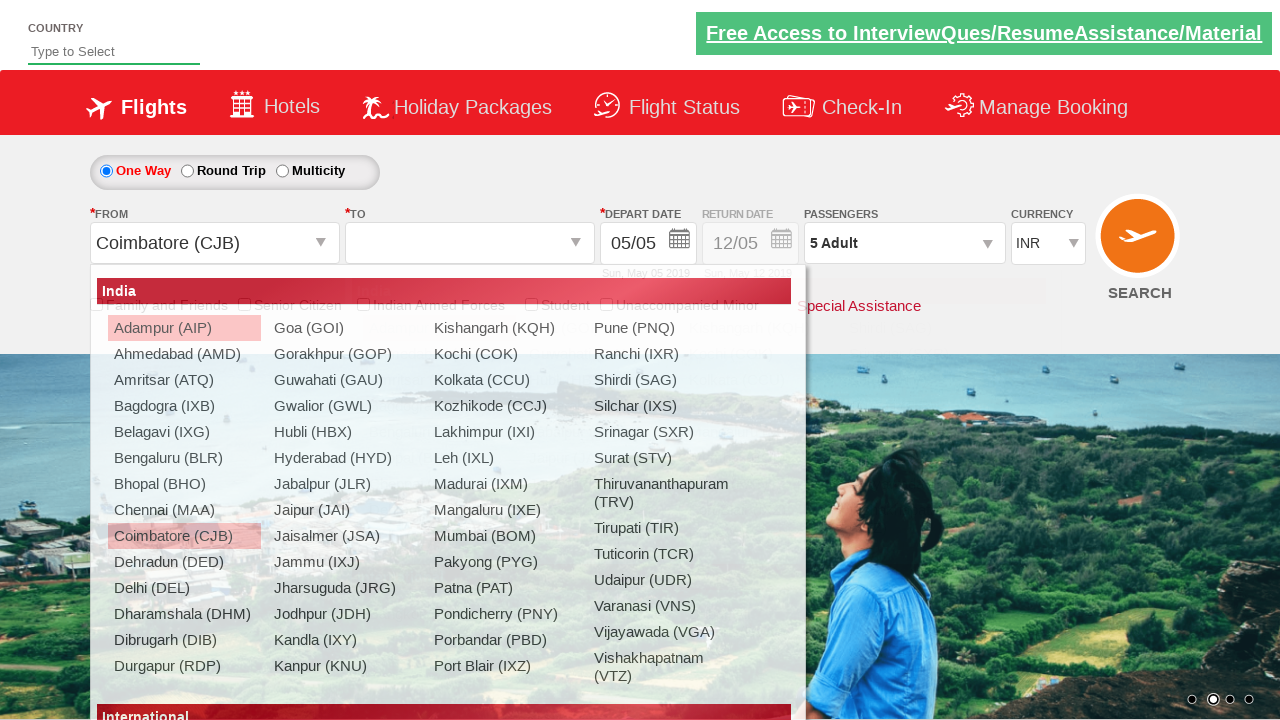

Selected destination location (GOI - Goa) at (599, 328) on xpath=//div[@id='glsctl00_mainContent_ddl_destinationStation1_CTNR']//a[@value='
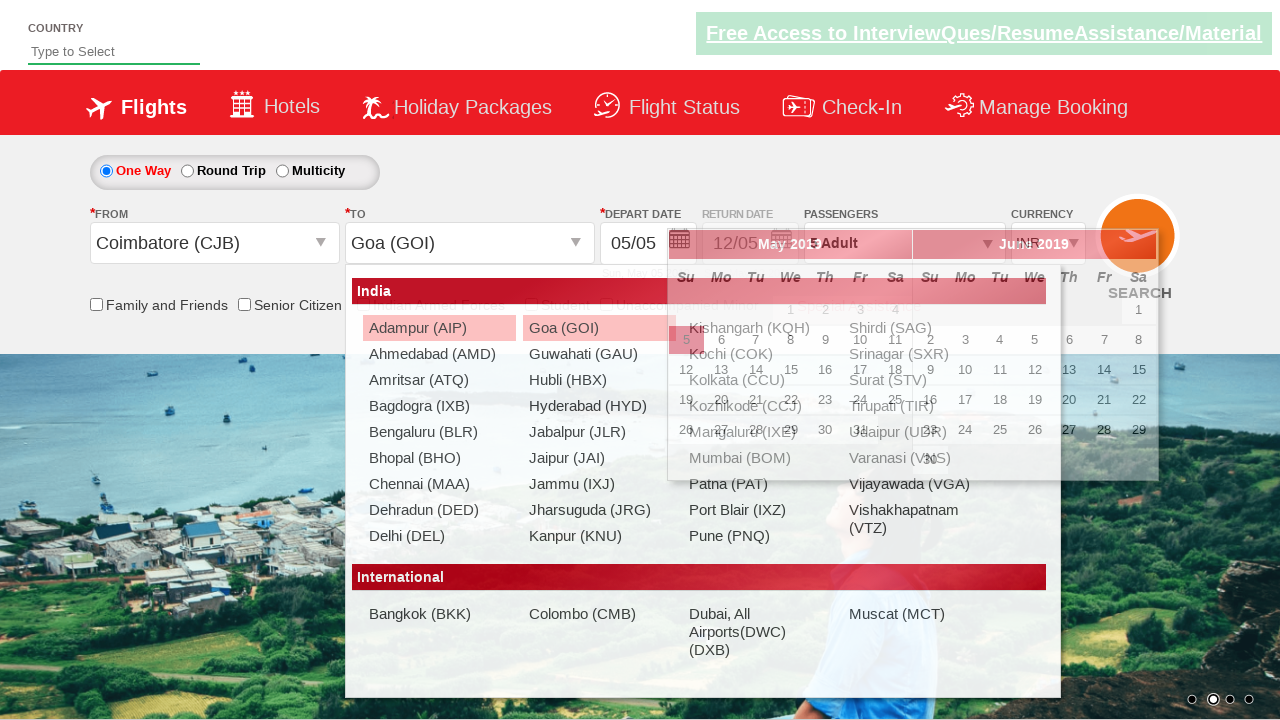

Filled auto-suggest field with 'ind' on input#autosuggest
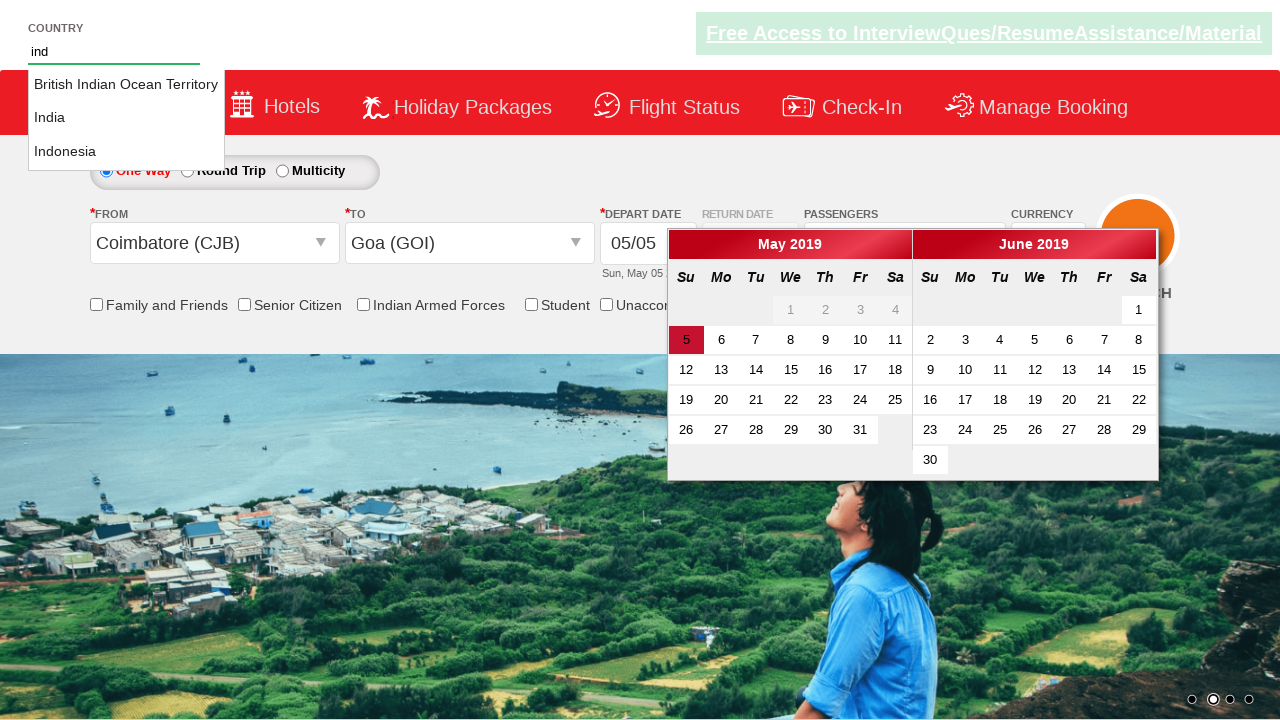

Auto-suggest options loaded
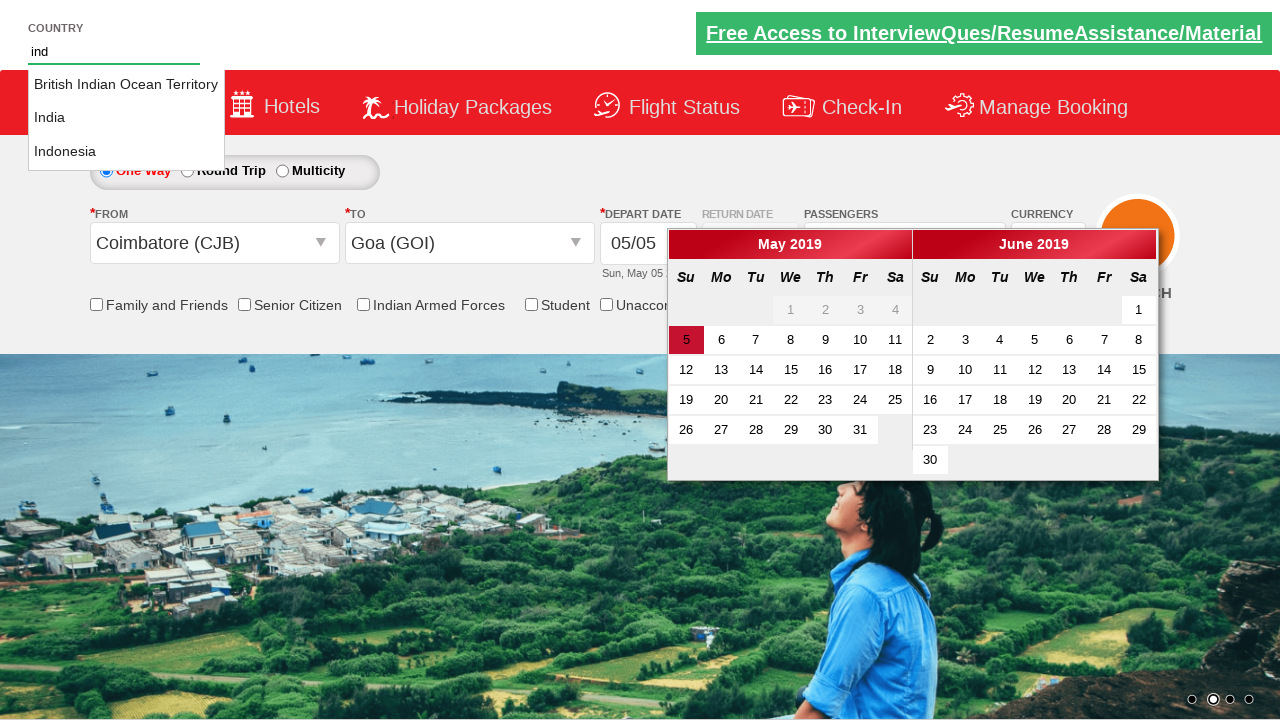

Selected 'India' from auto-suggest options at (126, 118) on li.ui-menu-item a >> nth=1
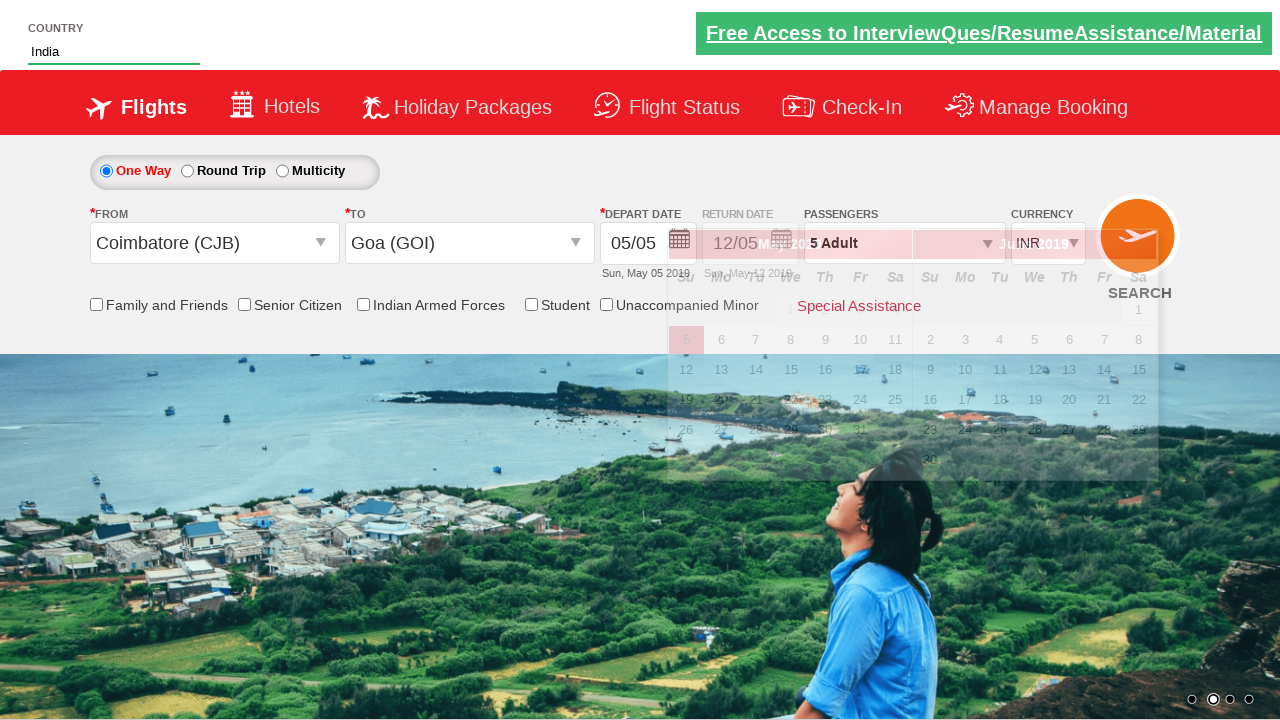

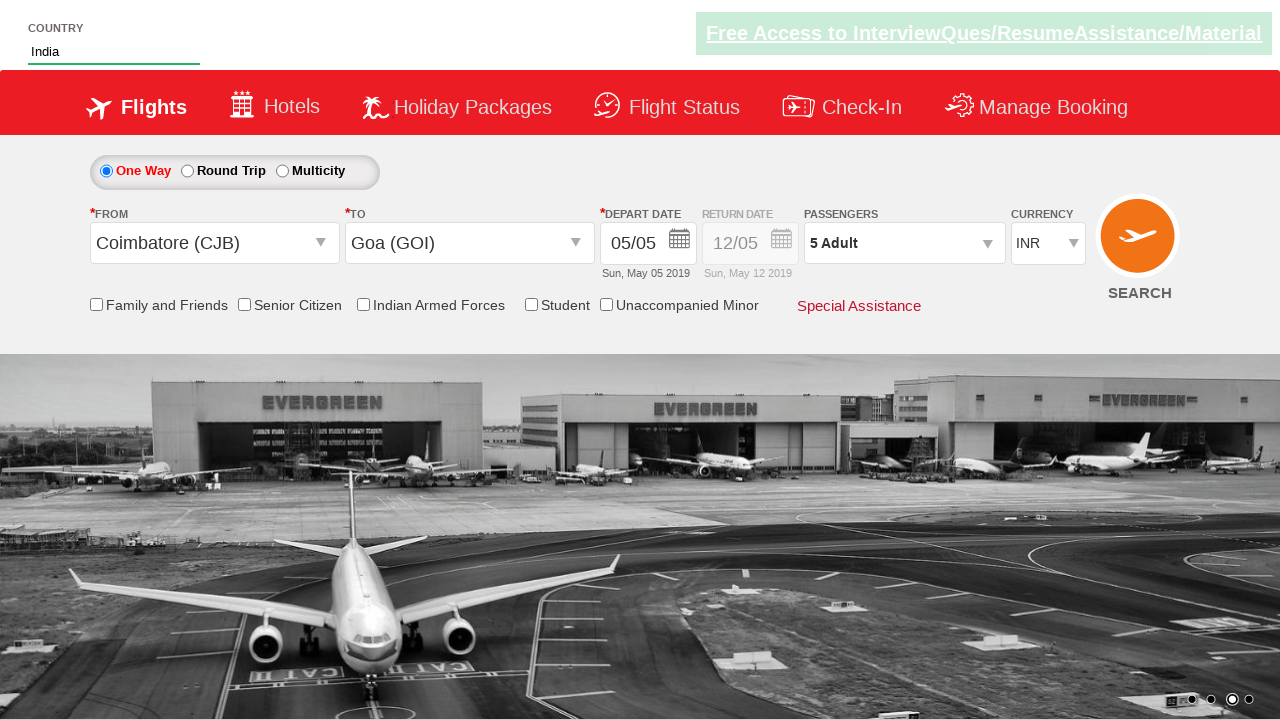